Navigates to the OpenSea NFT marketplace homepage and verifies the page loads

Starting URL: https://opensea.io

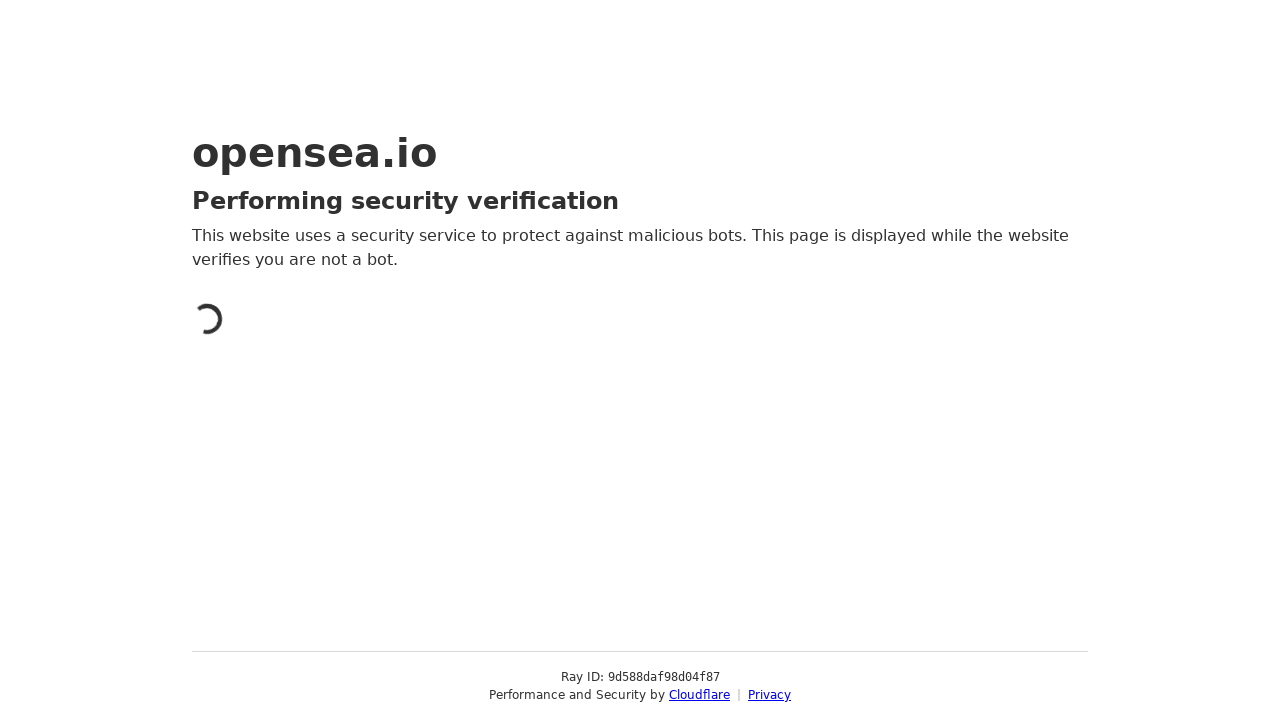

Waited for OpenSea homepage to load (domcontentloaded state)
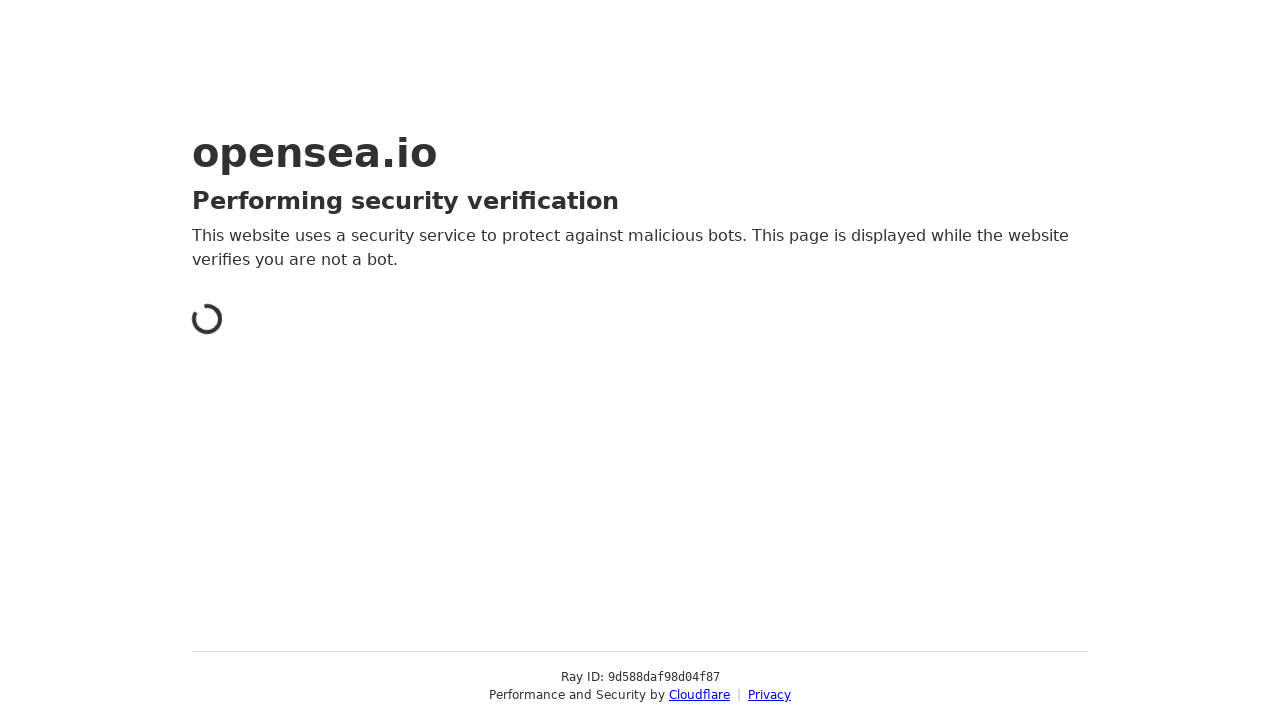

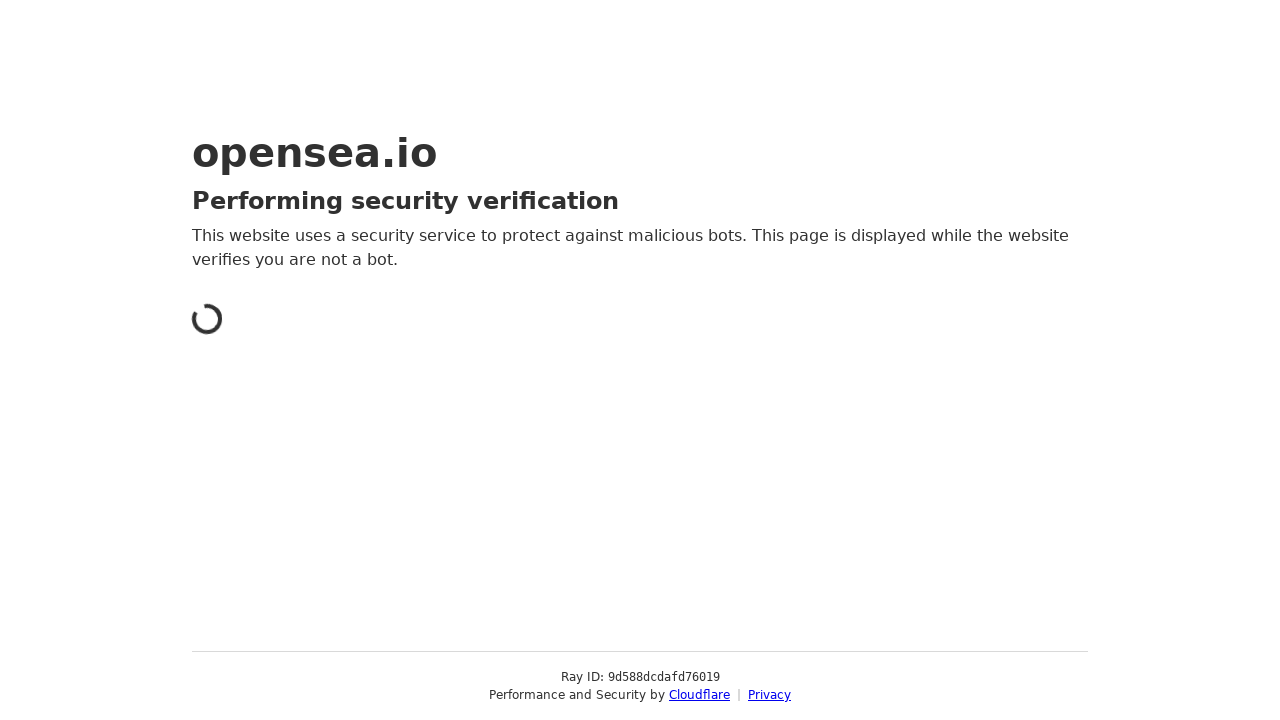